Verifies that the email input field has a placeholder containing "E-mail для отправки чека"

Starting URL: https://www.mts.by/

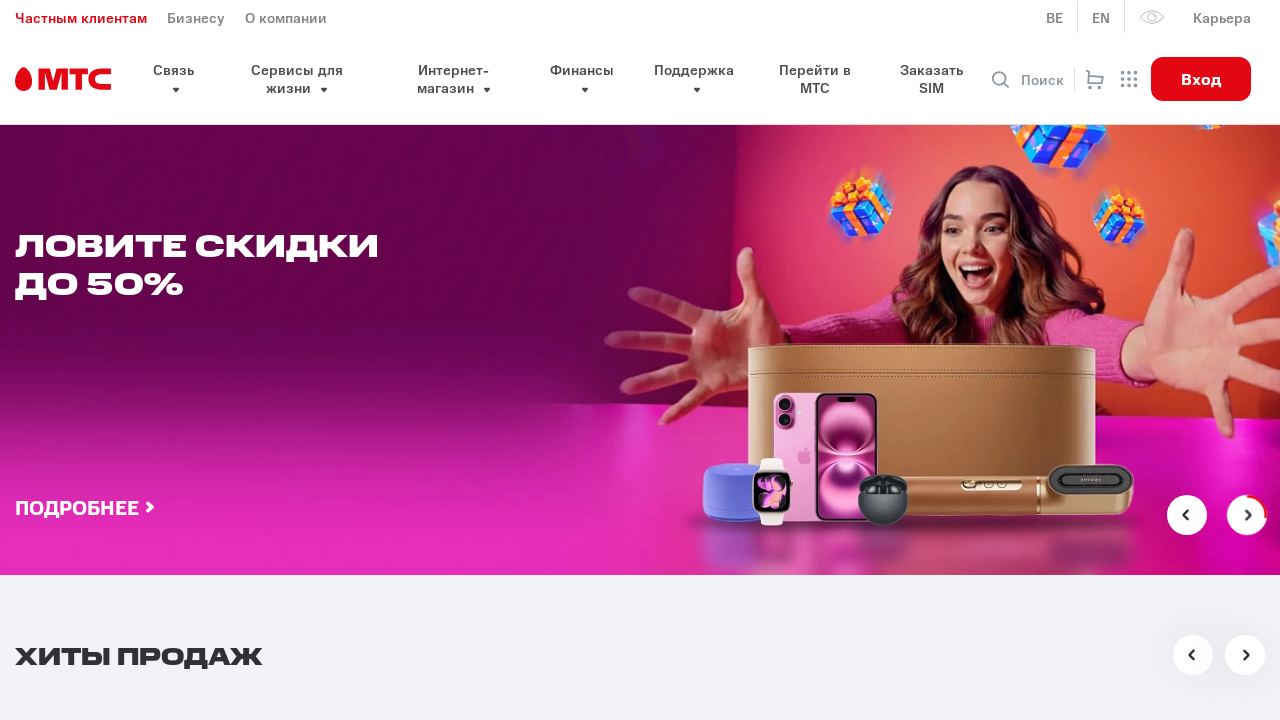

Located the first email input field with class 'email'
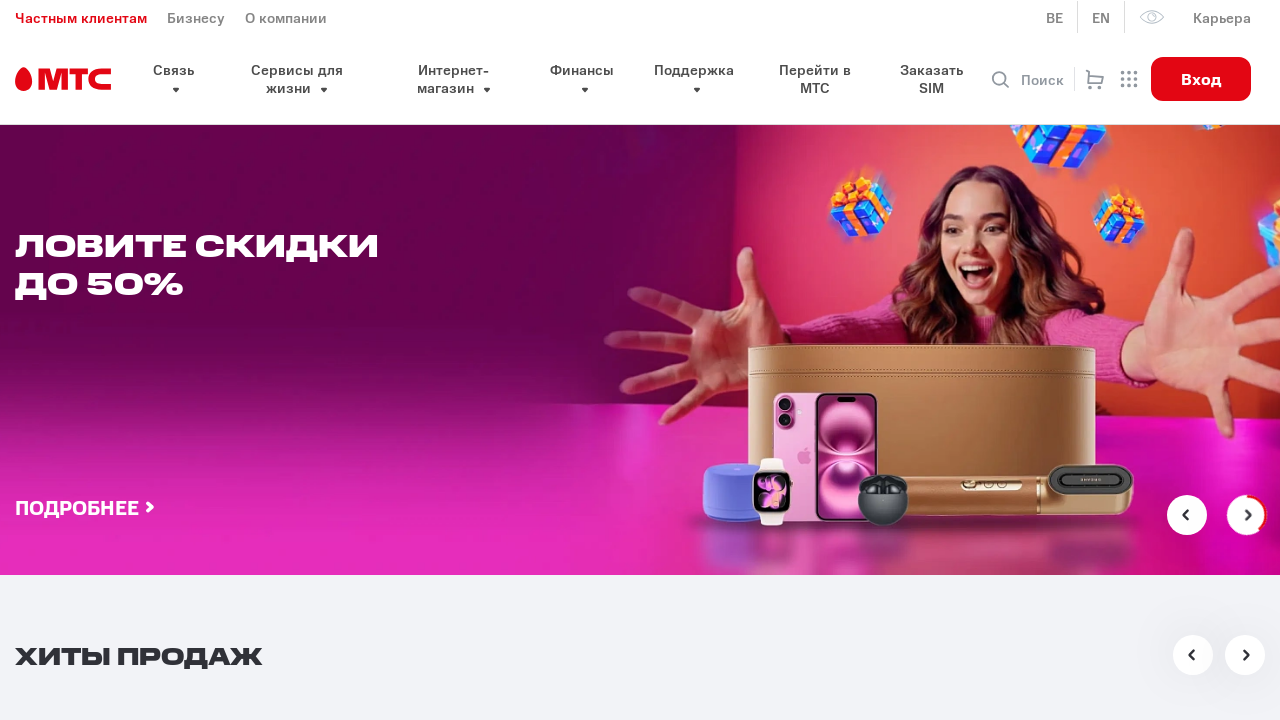

Email input field became visible and ready
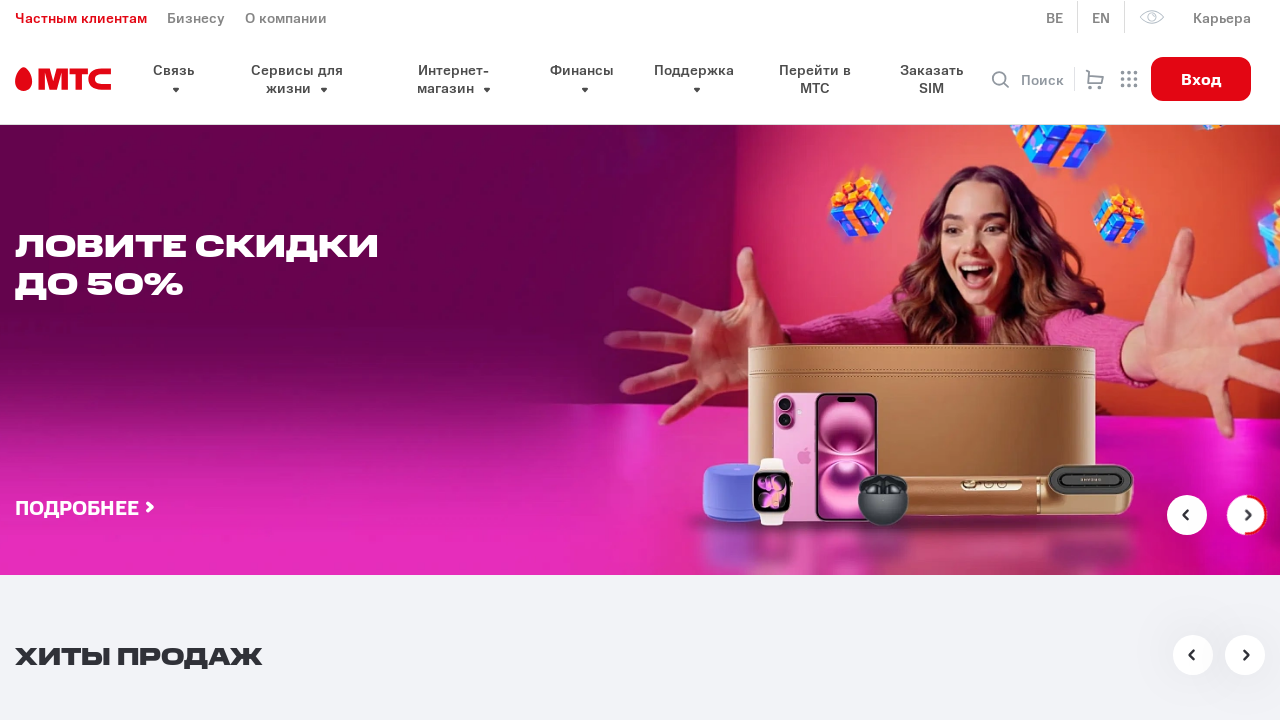

Retrieved placeholder attribute from email input field
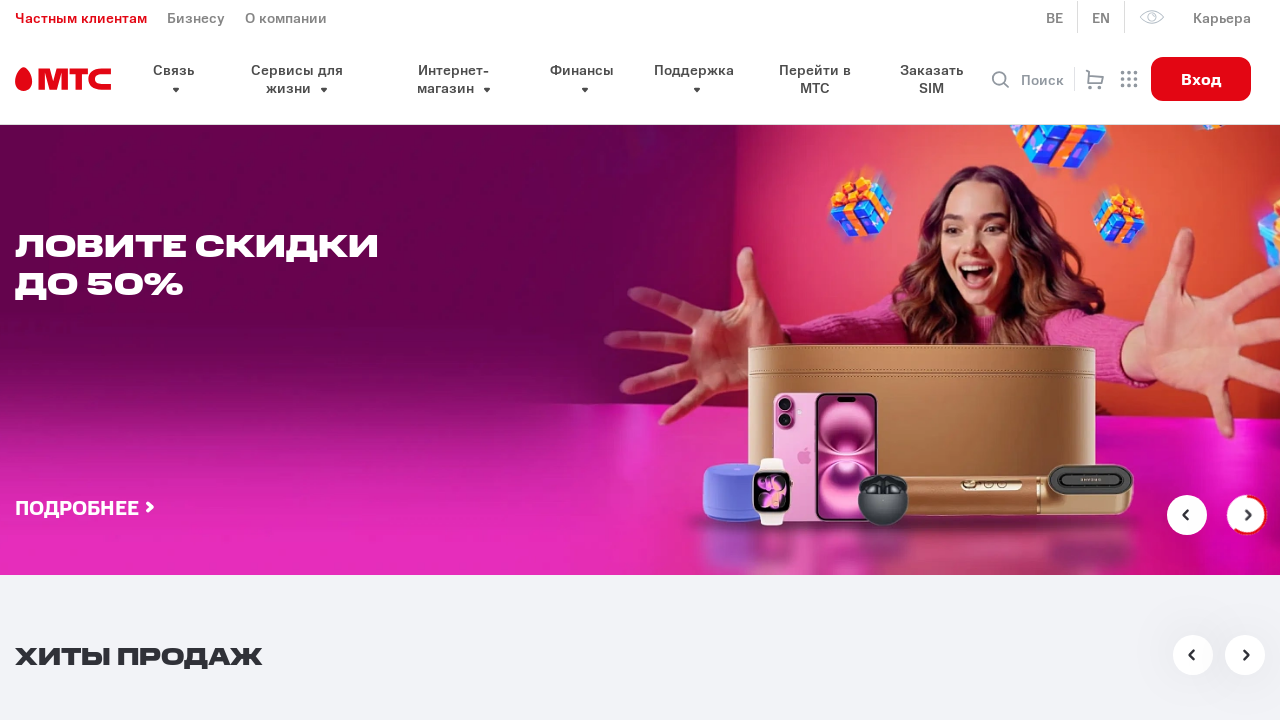

Verified that placeholder contains 'E-mail для отправки чека'
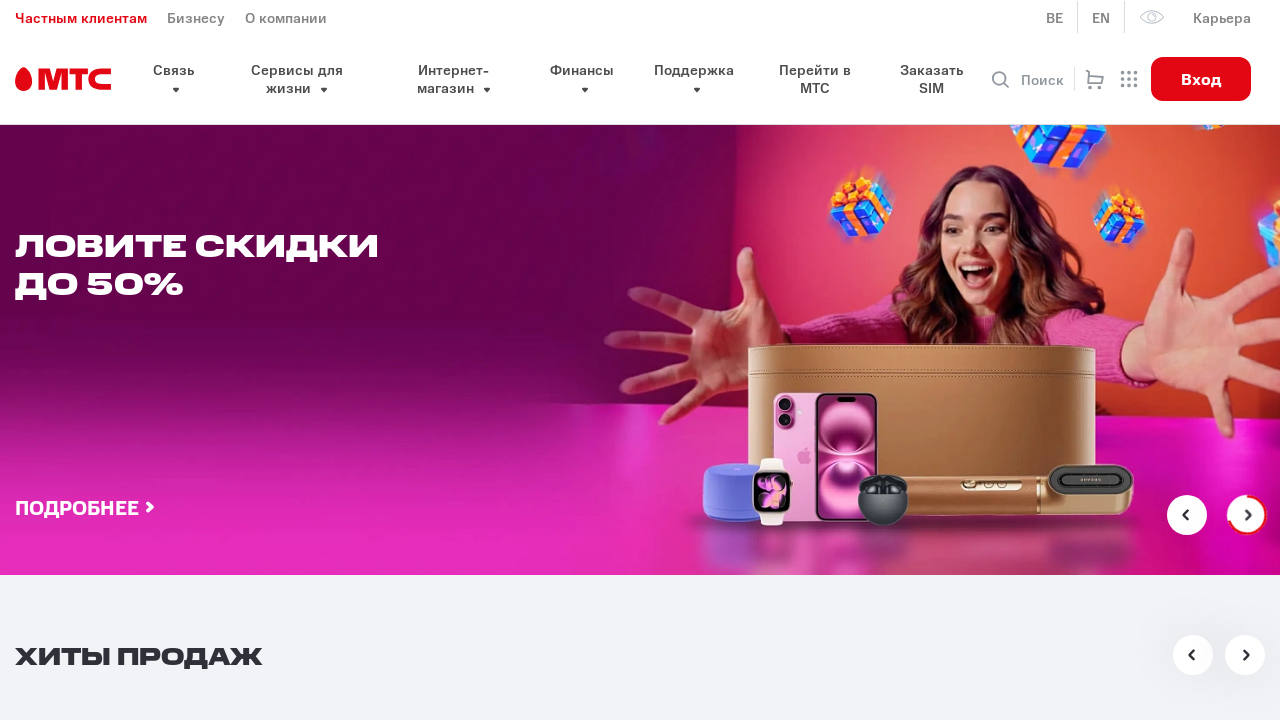

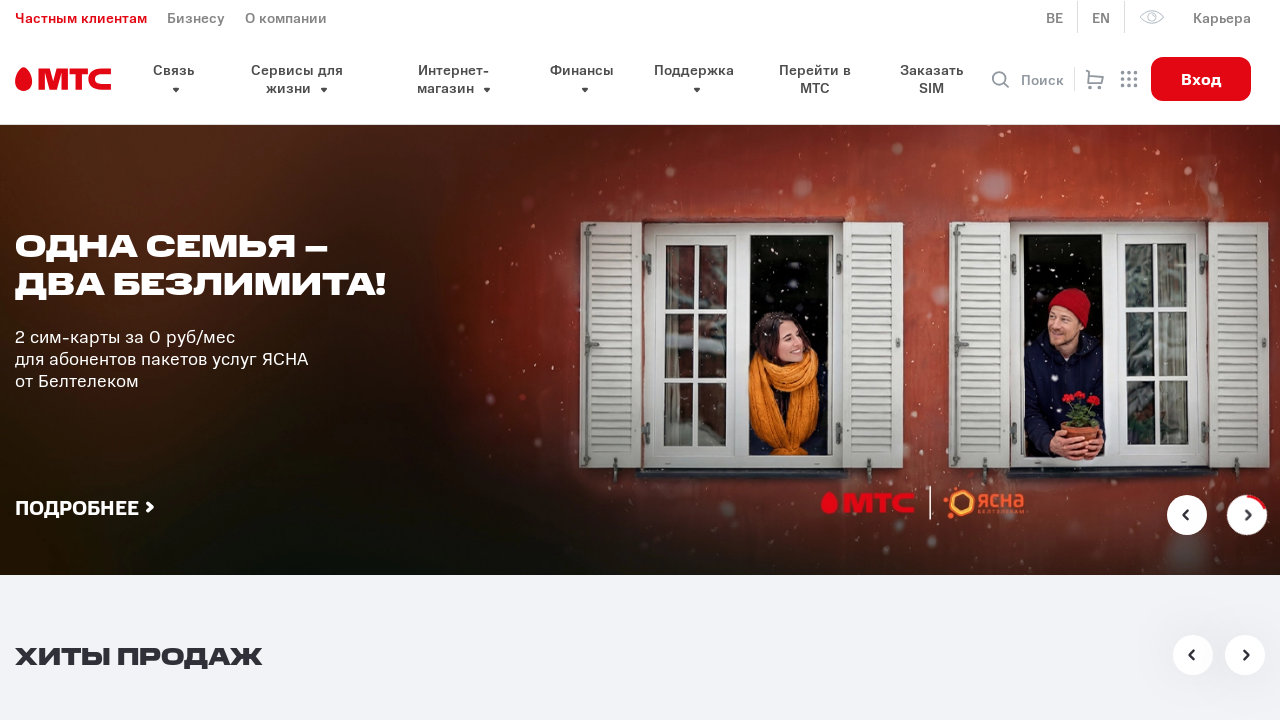